Tests checkbox interaction by checking the selection state of two checkboxes and clicking them if they are selected (to uncheck them).

Starting URL: https://the-internet.herokuapp.com/checkboxes

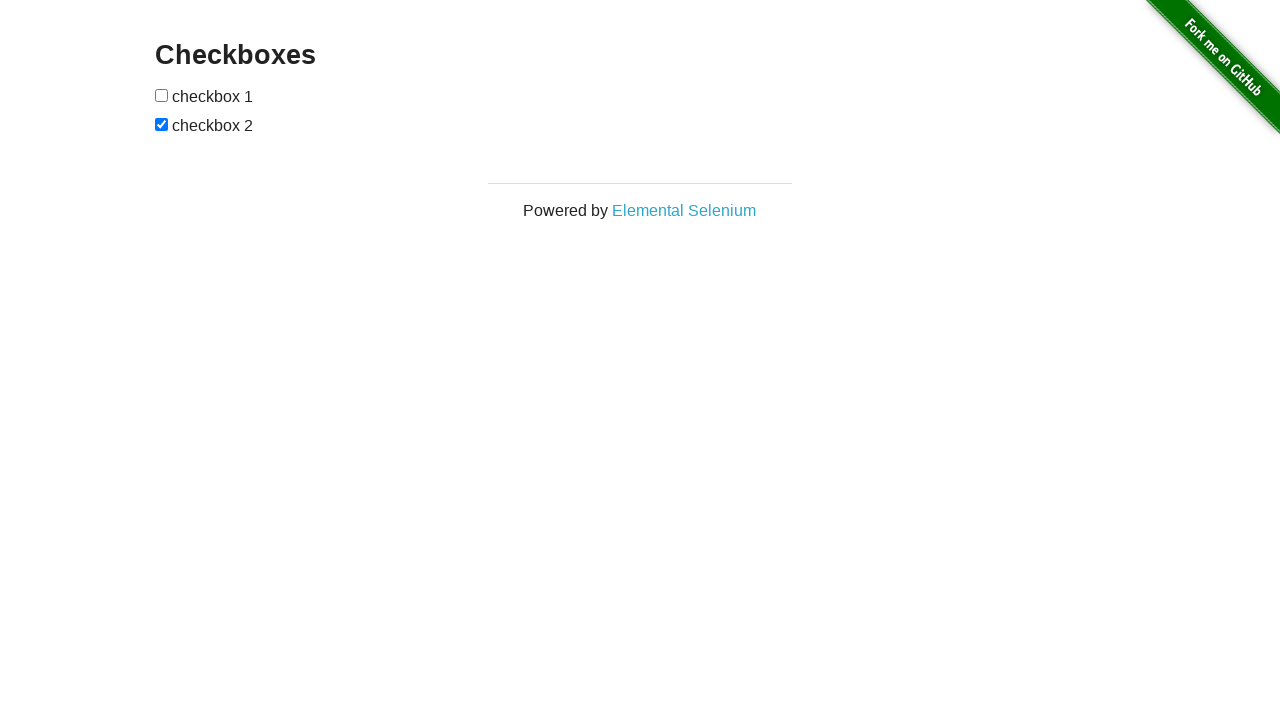

Waited for first checkbox to be visible
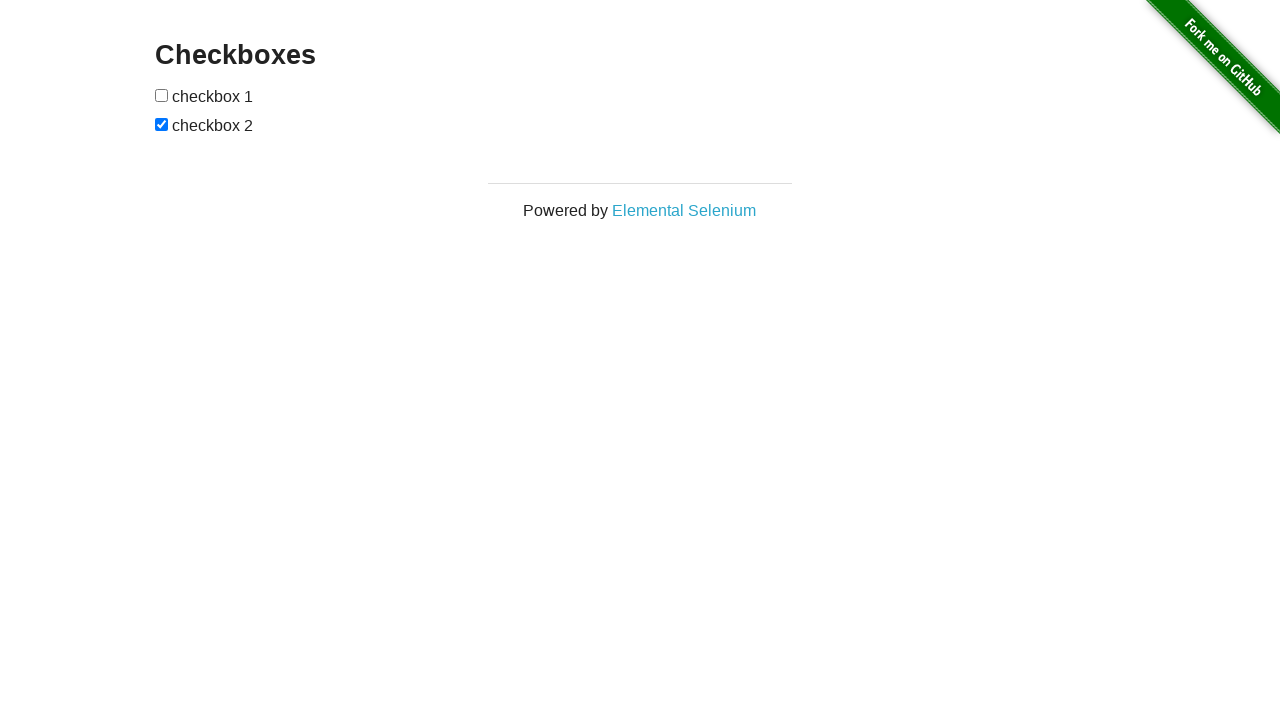

Located first checkbox element
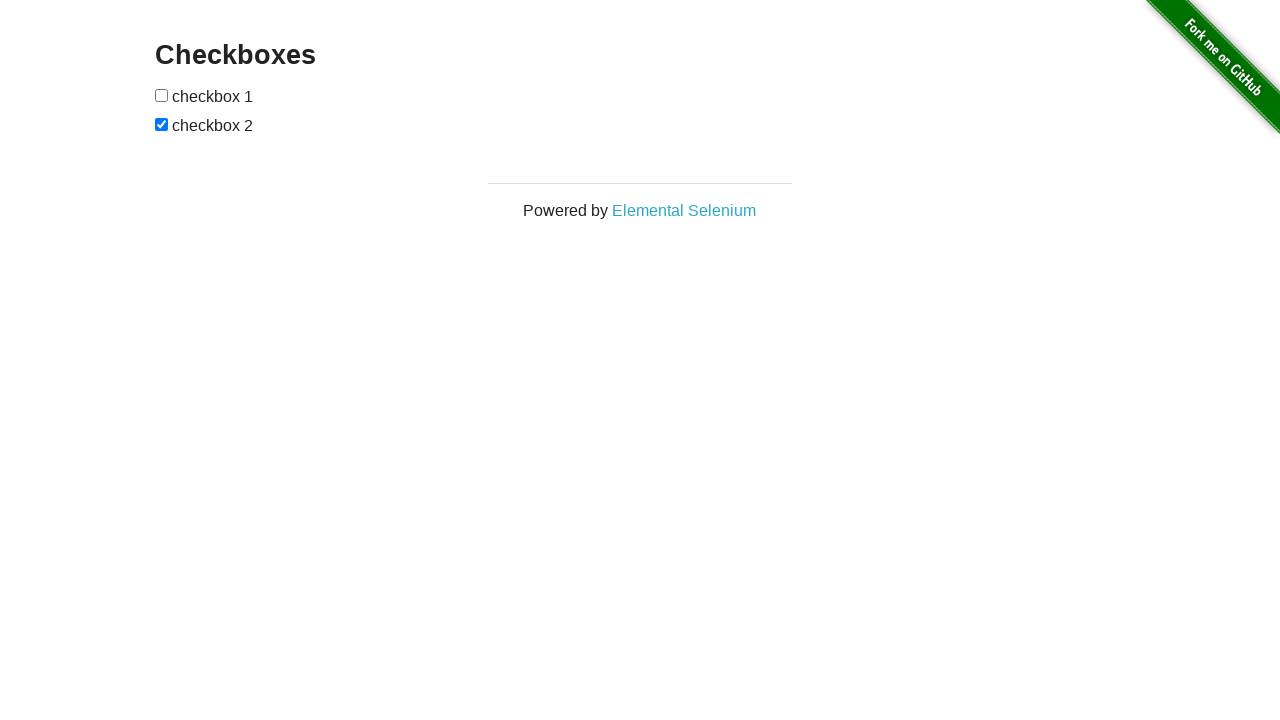

First checkbox is unchecked
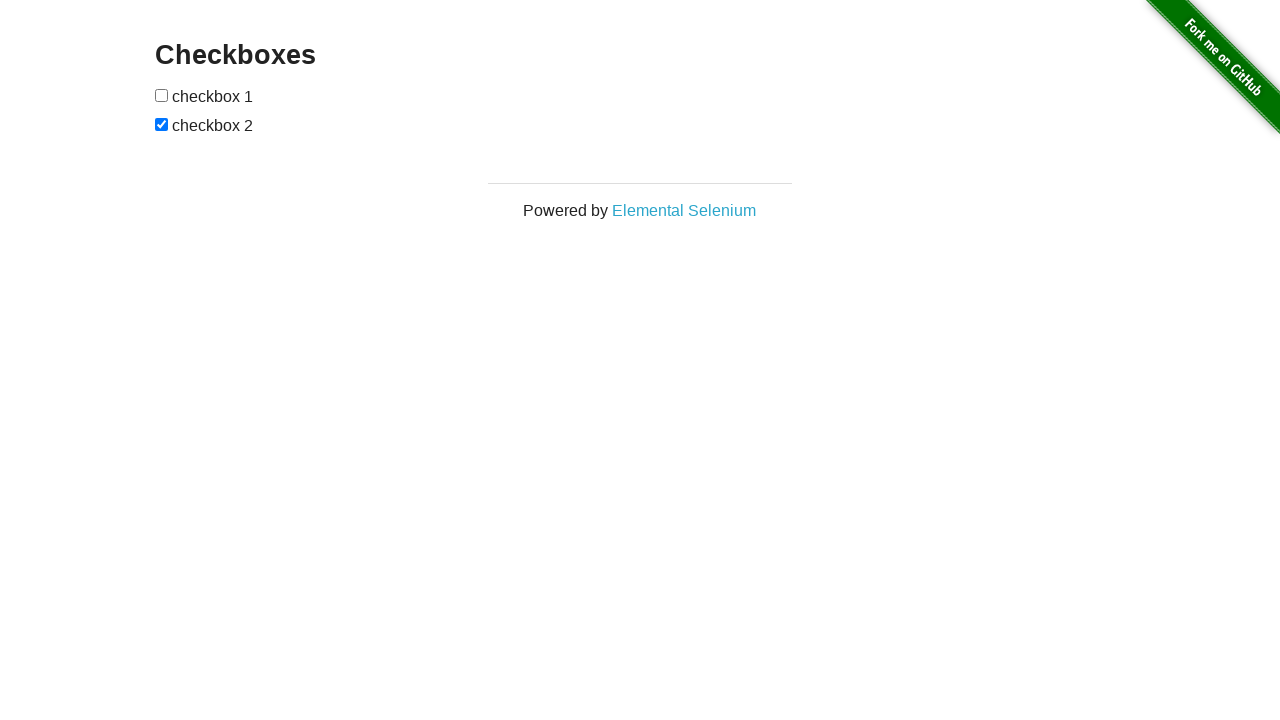

Located second checkbox element
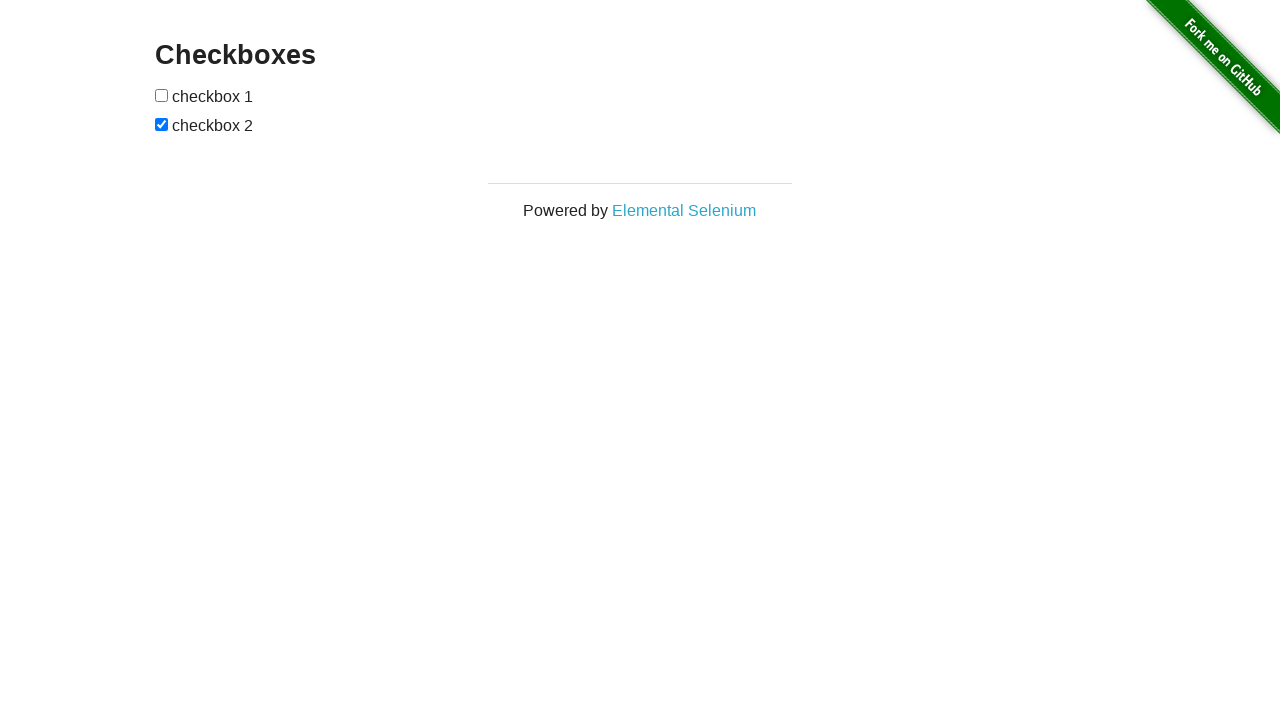

Second checkbox is checked
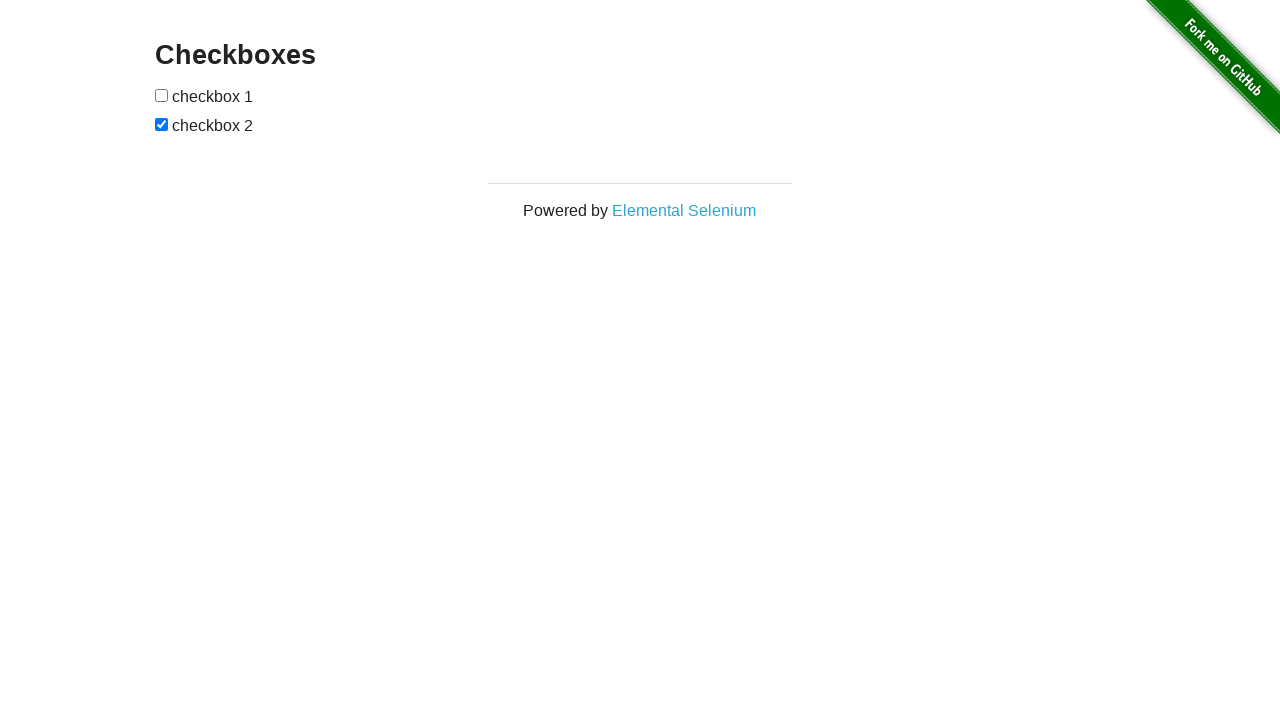

Clicked second checkbox to uncheck it at (162, 124) on xpath=//input[2]
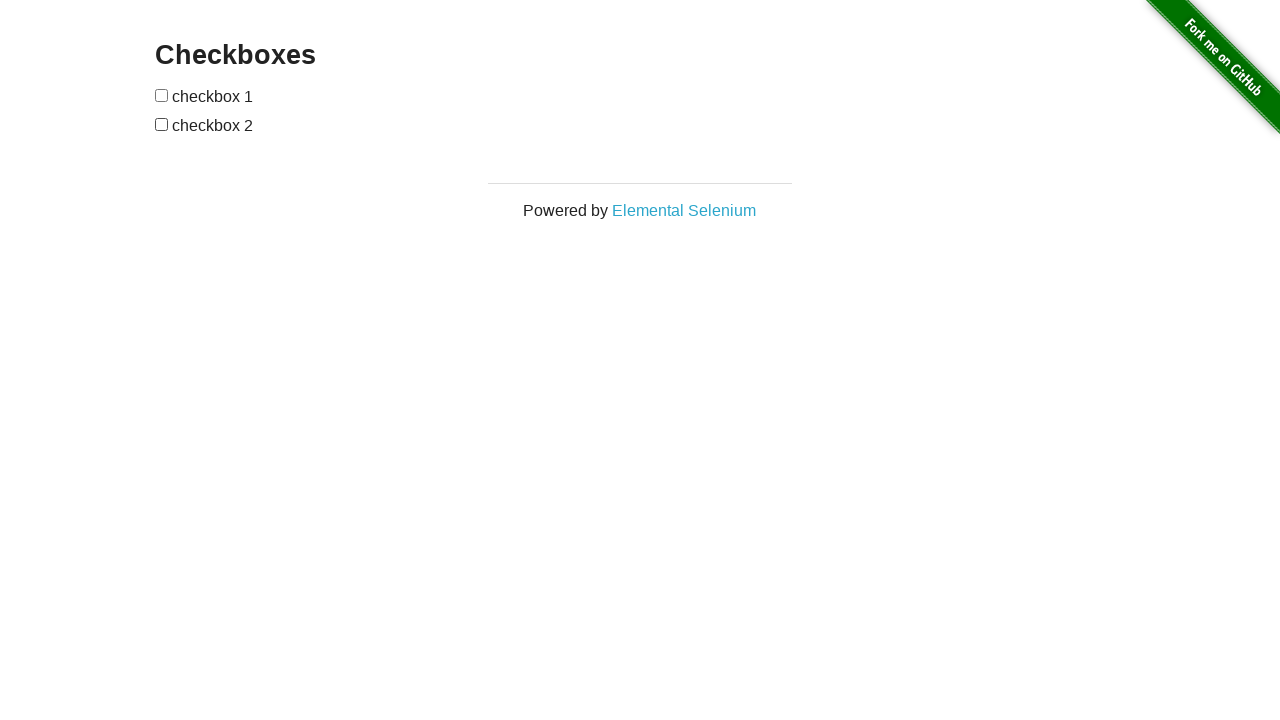

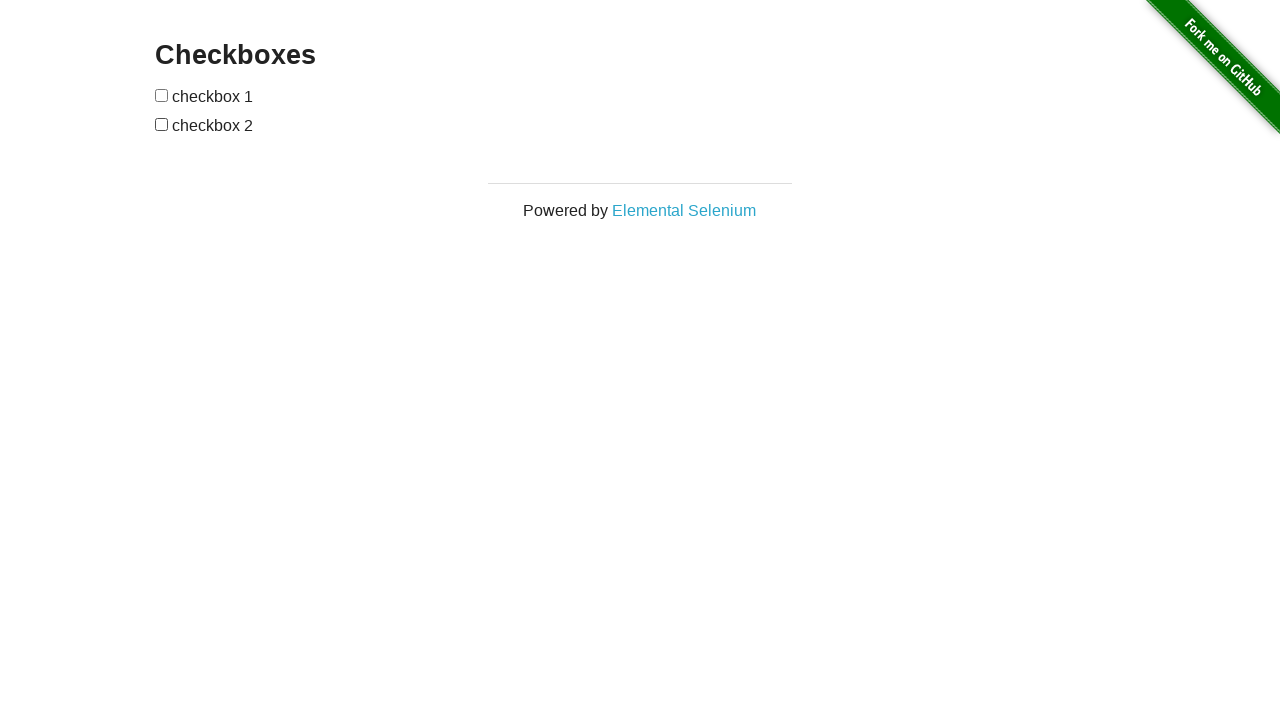